Tests multiple window handling by clicking a button that opens multiple windows, iterating through them to find the Dashboard page, and filling in an email field

Starting URL: https://www.leafground.com/window.xhtml

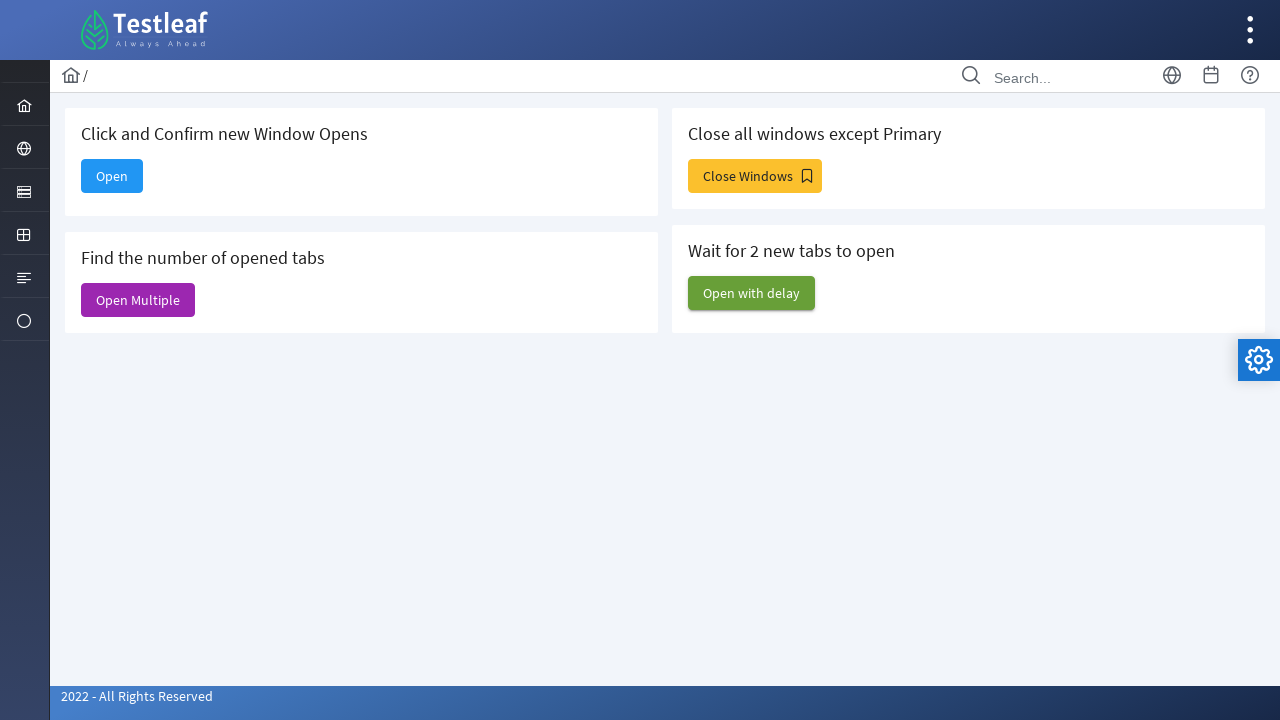

Clicked 'Open Multiple' button to open new windows at (138, 300) on xpath=//span[text()='Open Multiple']
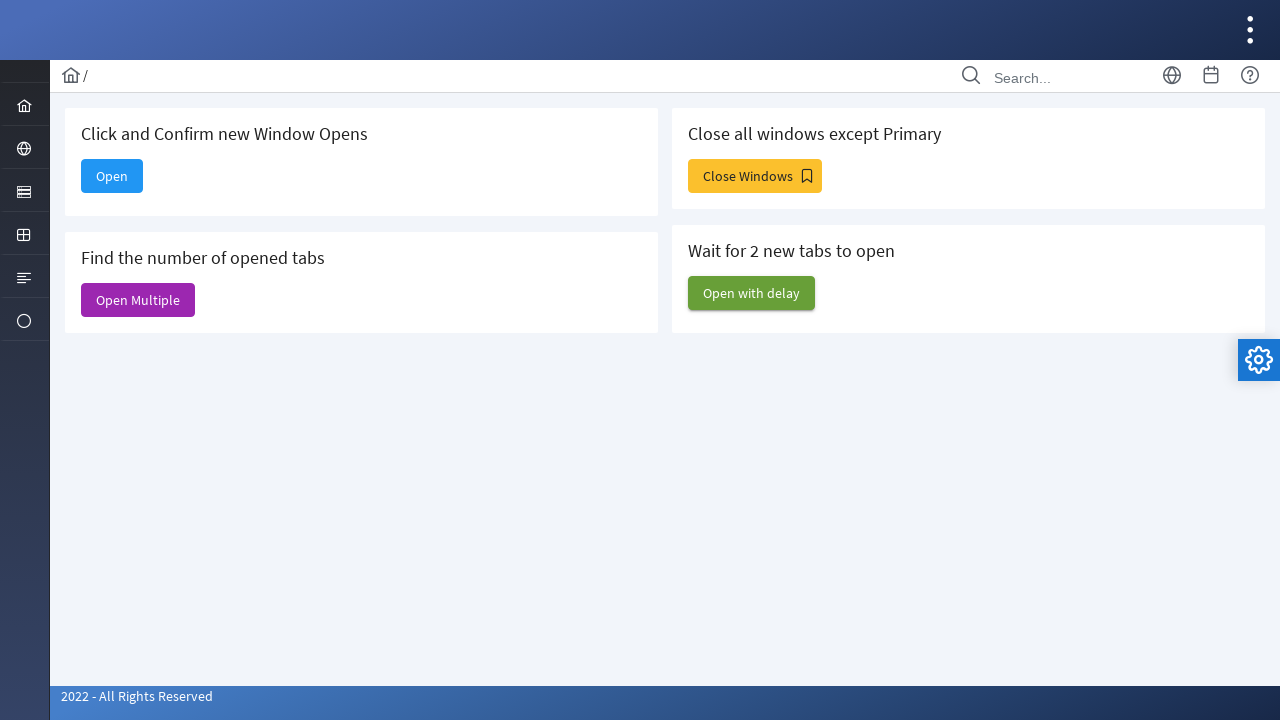

New page window opened and captured
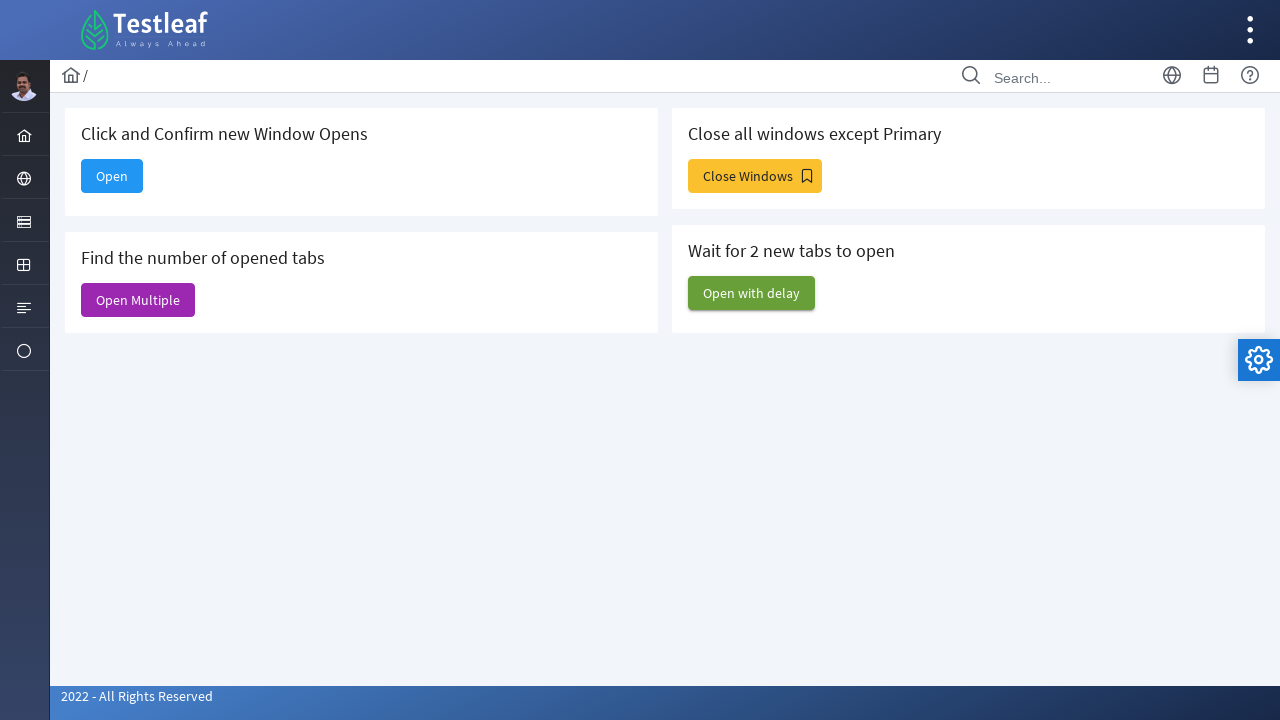

Retrieved all pages from browser context
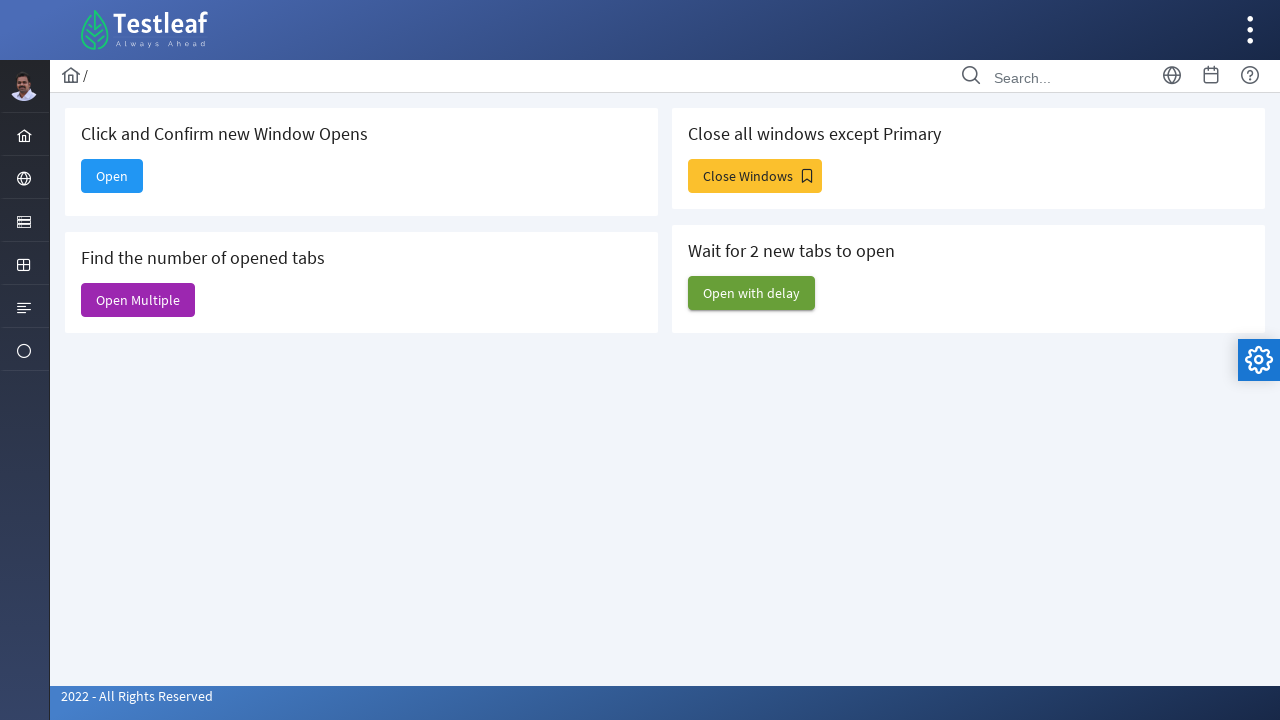

Waited for page load state
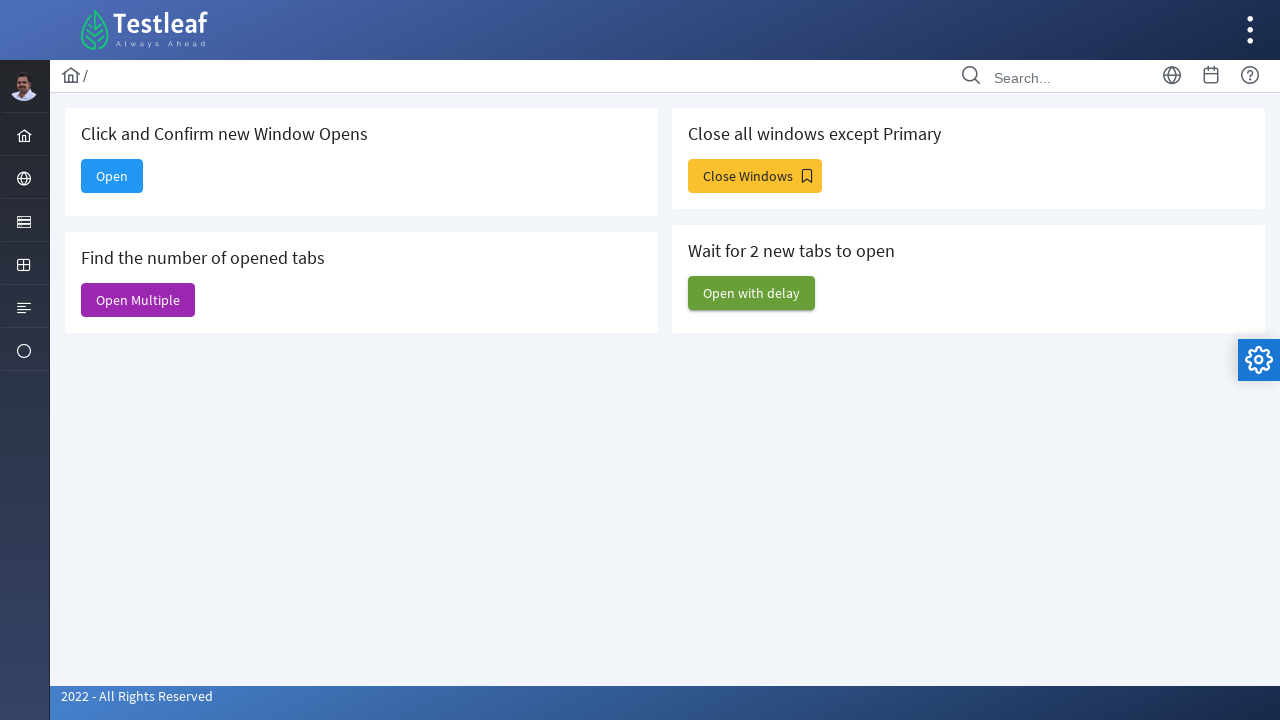

Retrieved page title: Window
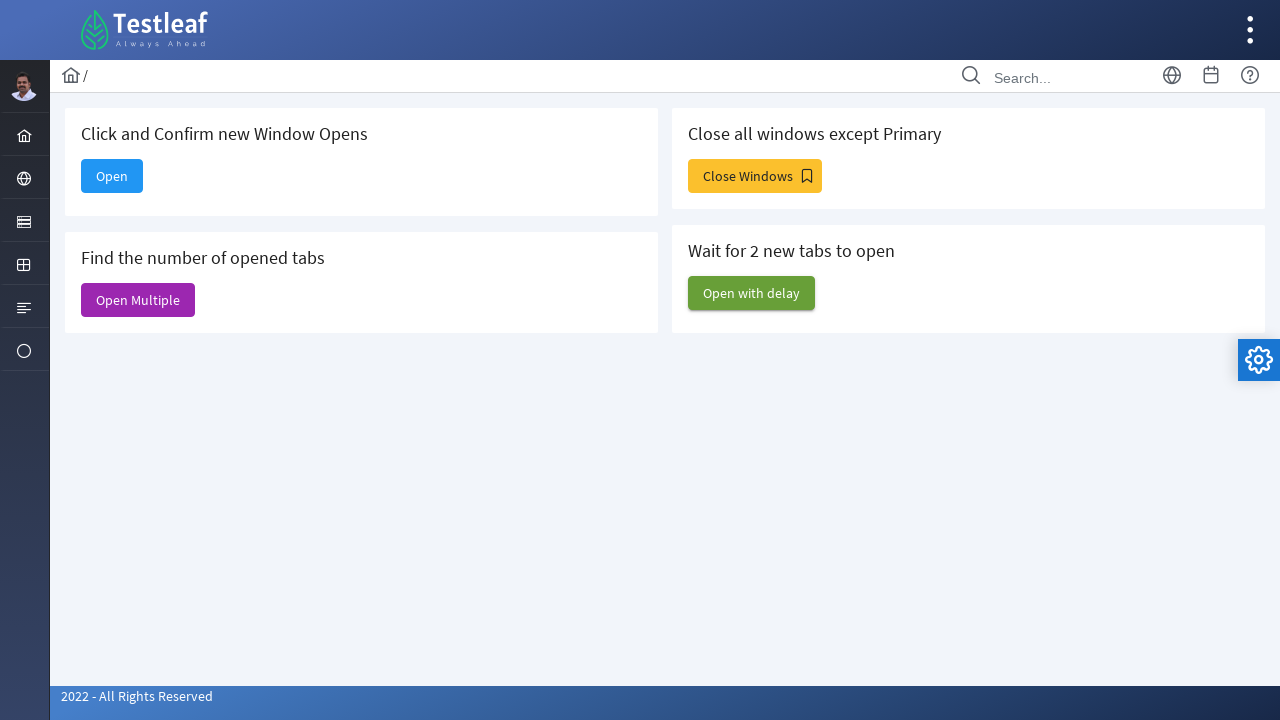

Waited for page load state
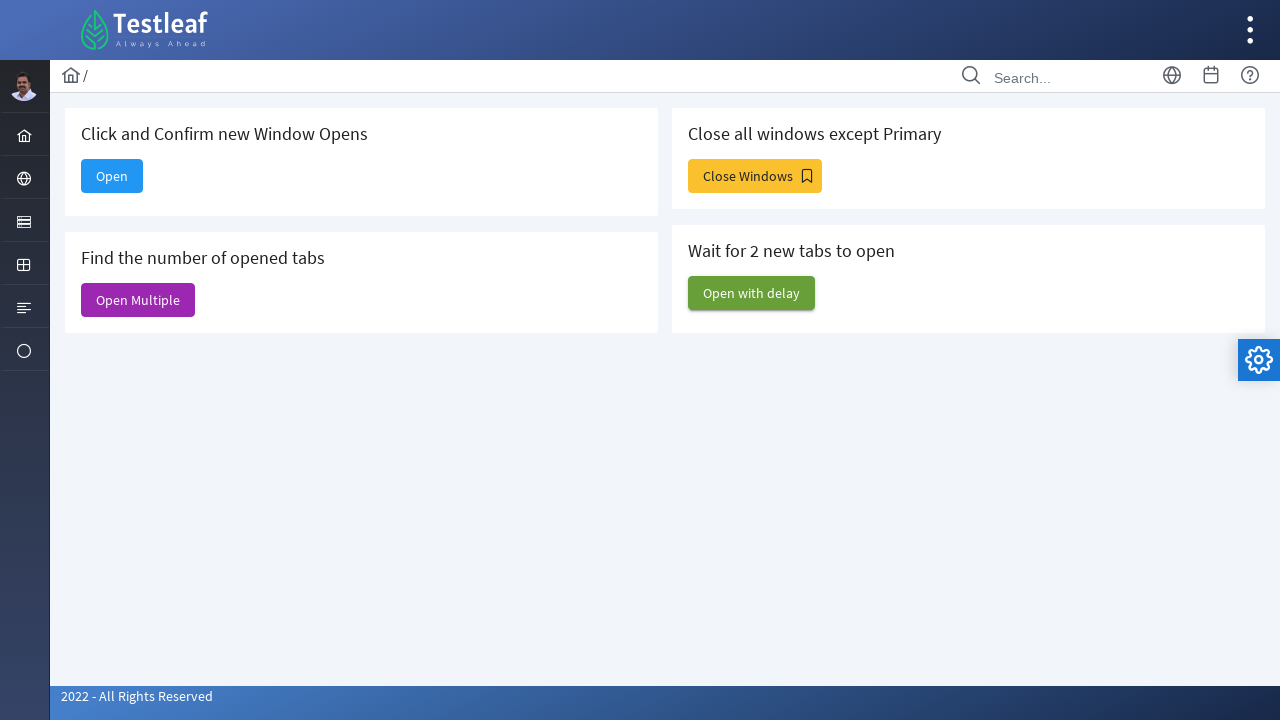

Retrieved page title: Alert
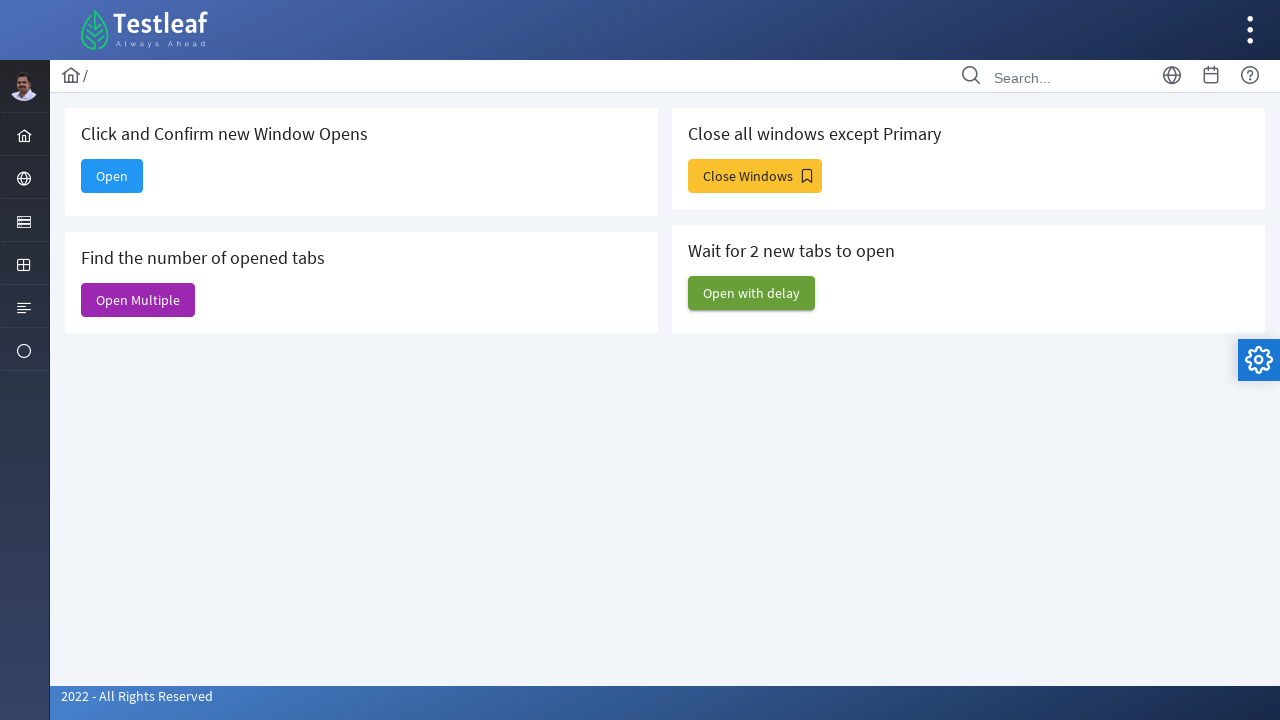

Waited for page load state
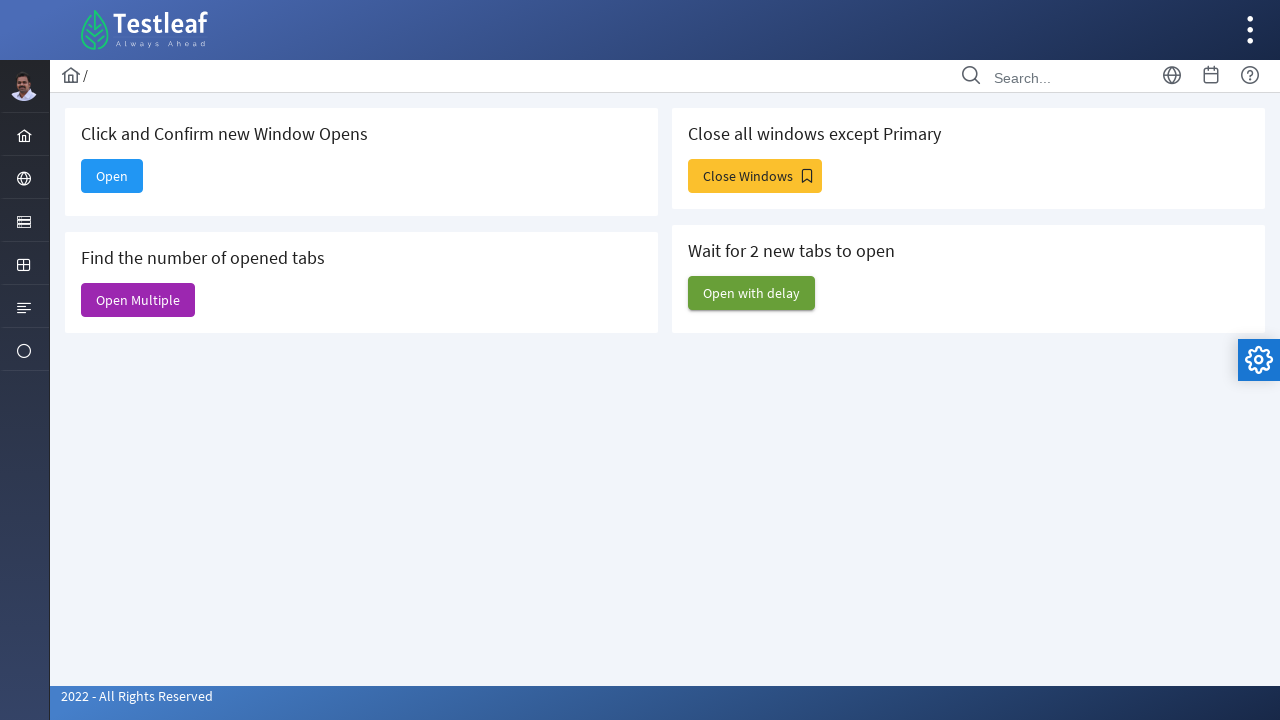

Retrieved page title: Input Components
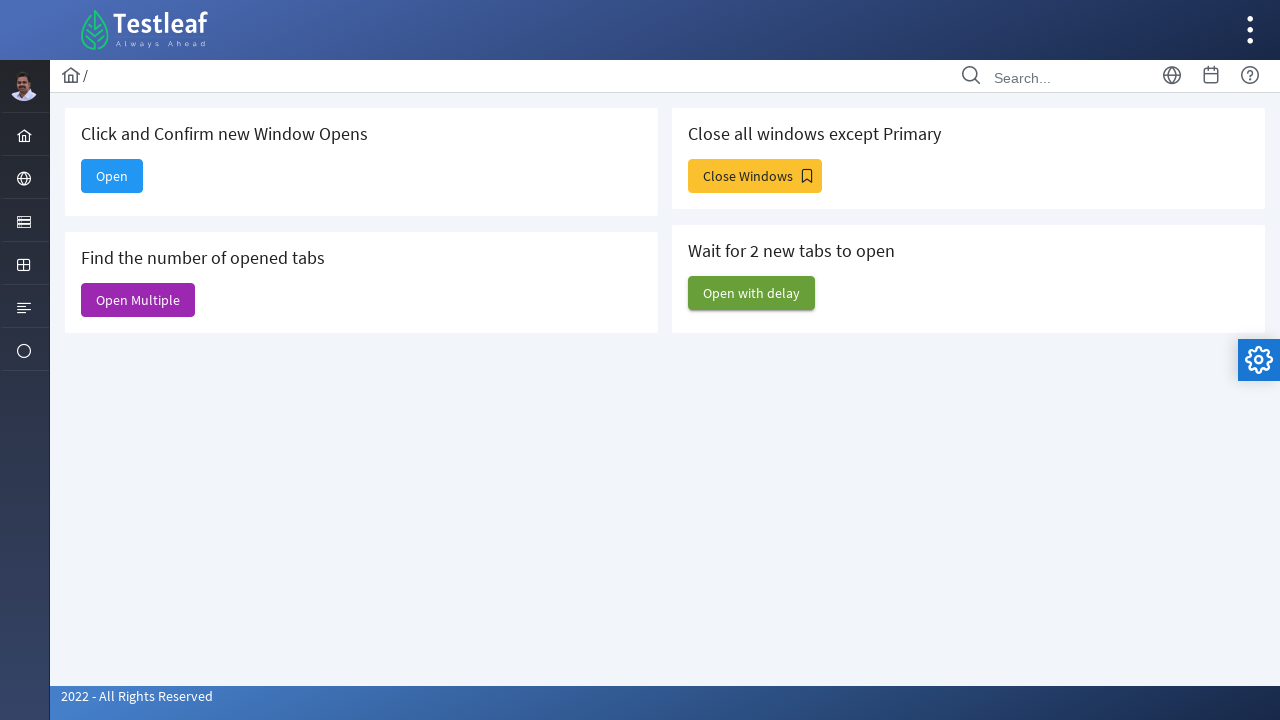

Waited for page load state
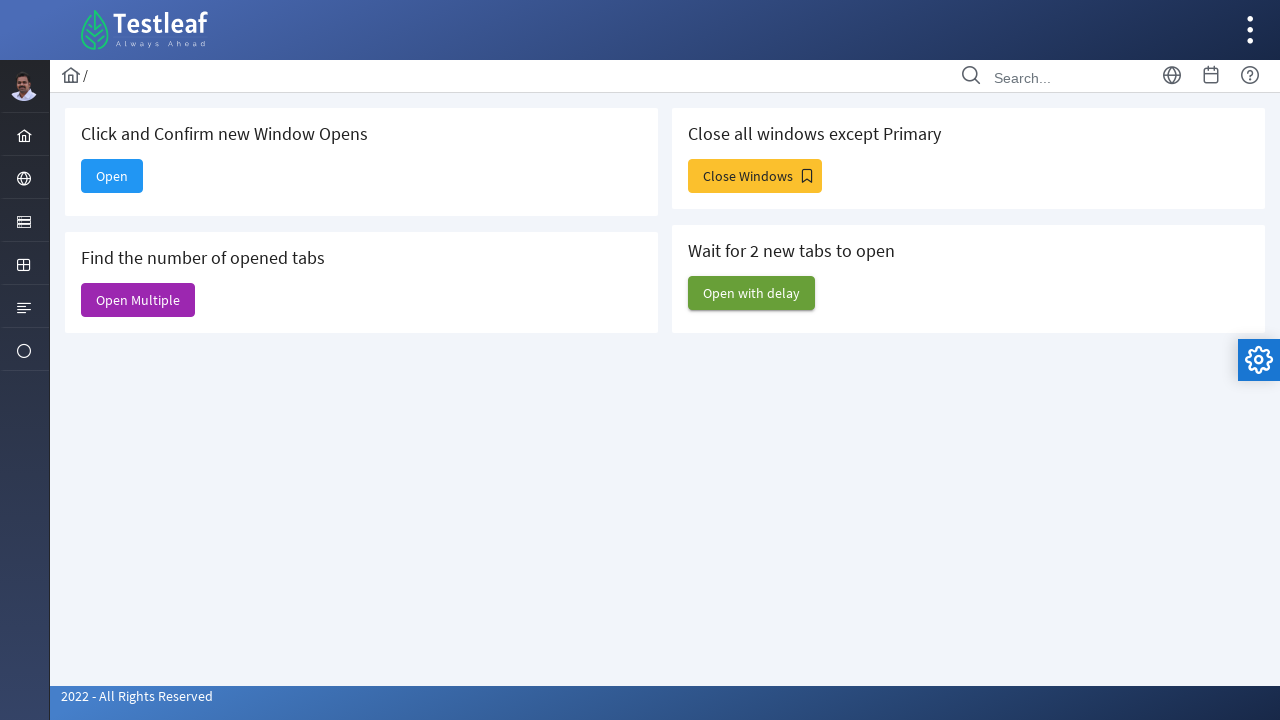

Retrieved page title: Dashboard
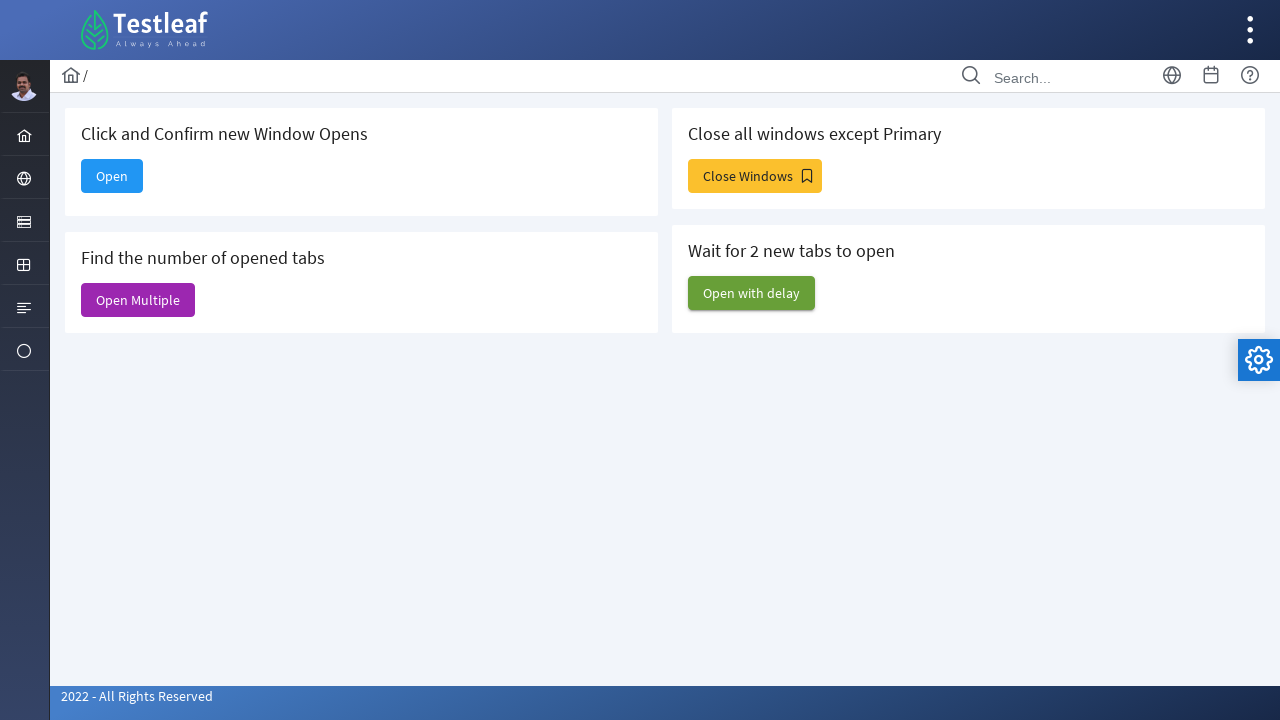

Found Dashboard page in window list
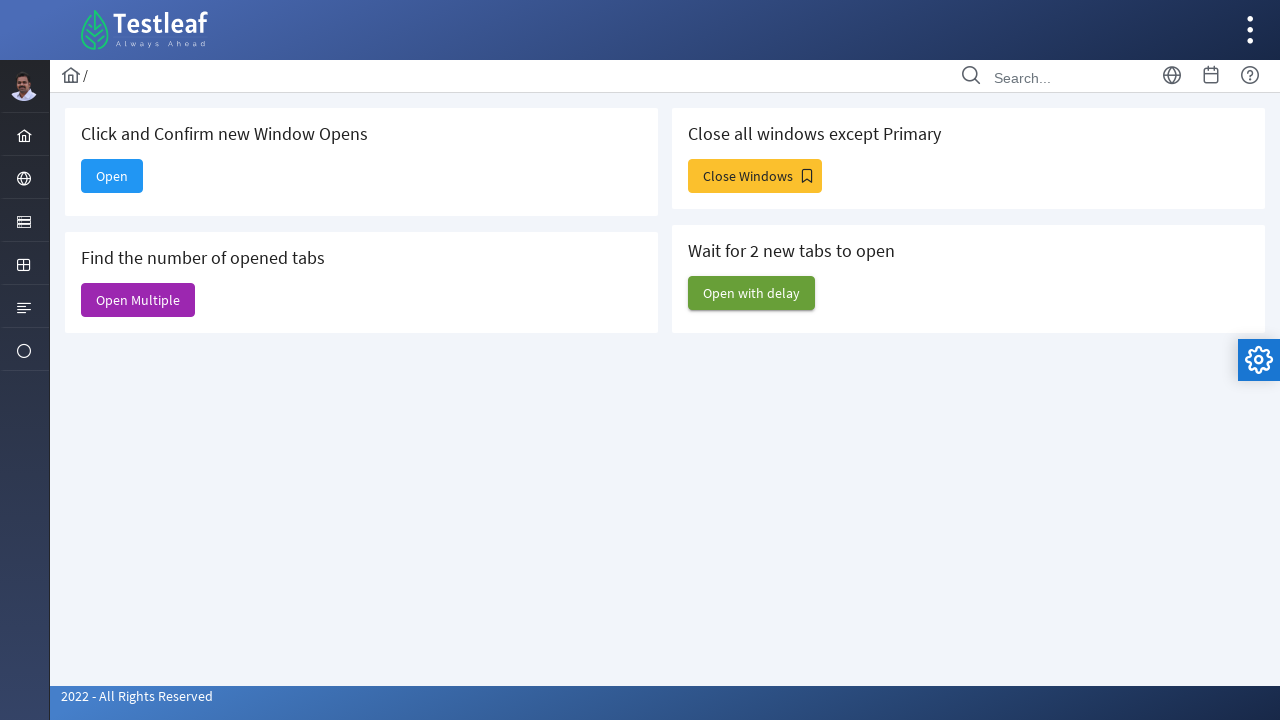

Filled email field with 'testuser@example.com' on Dashboard page on #email
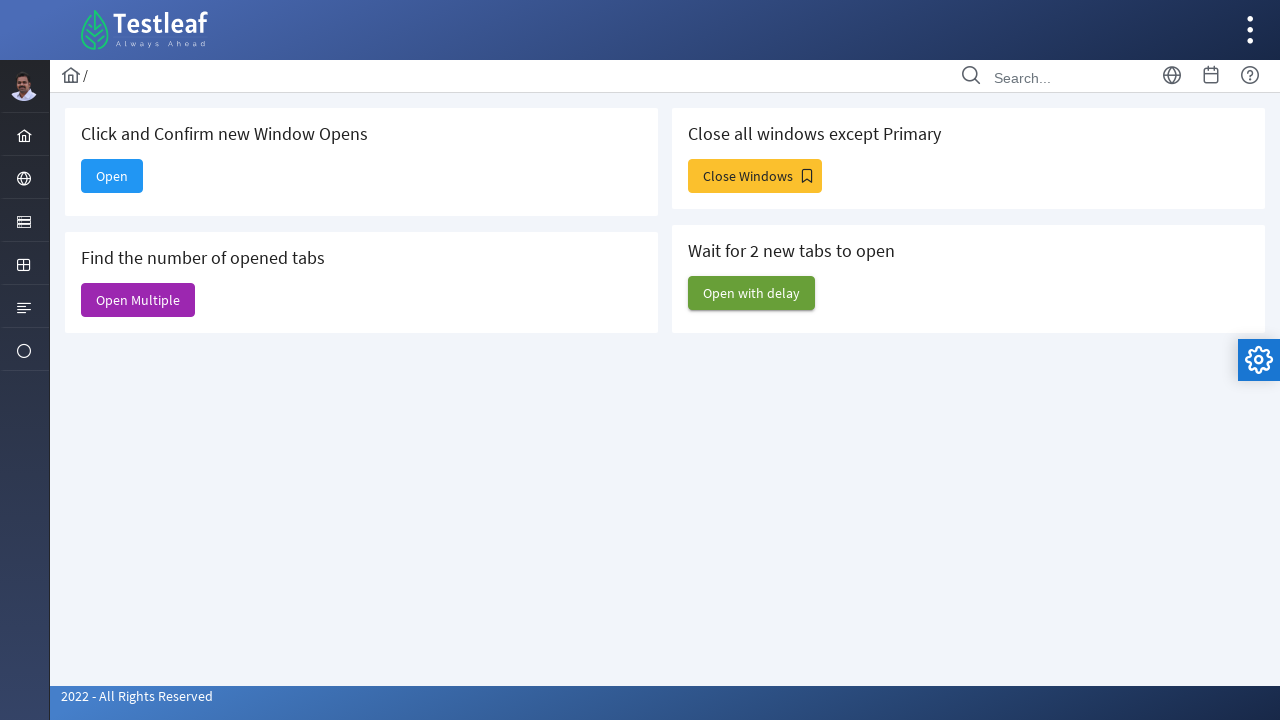

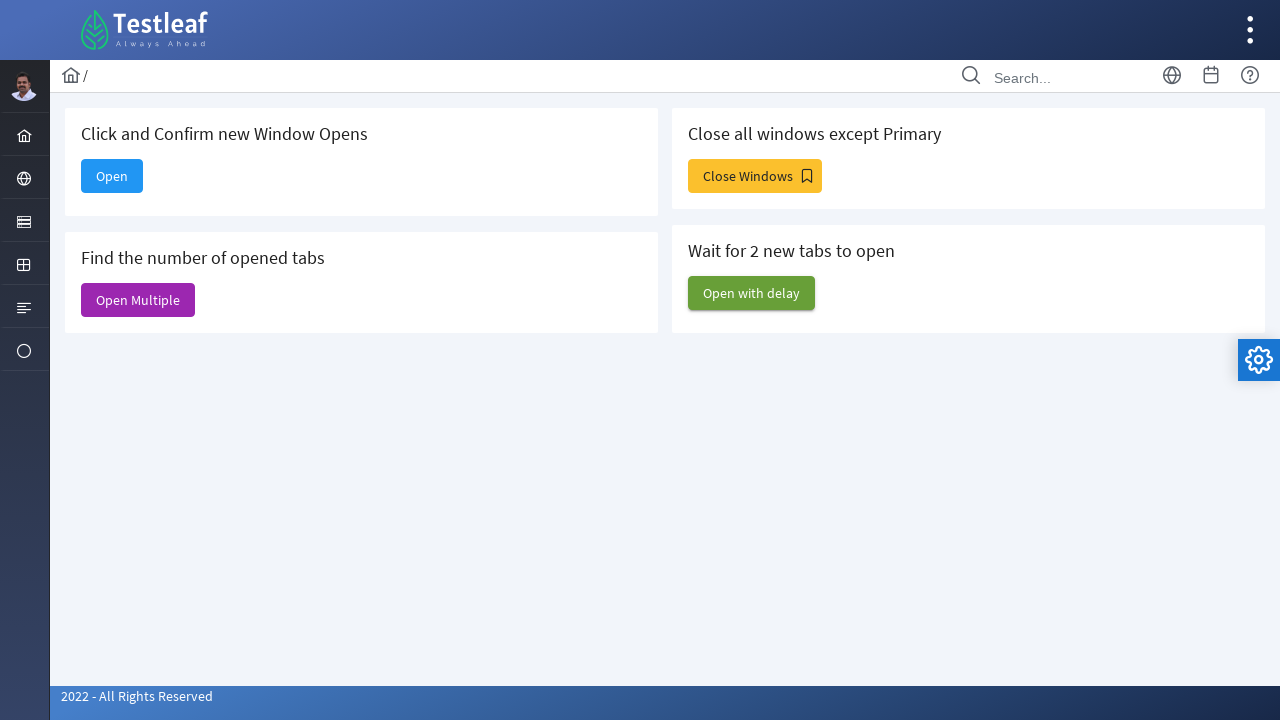